Tests dynamic properties page by waiting for a button to become clickable after a delay

Starting URL: https://demoqa.com/dynamic-properties

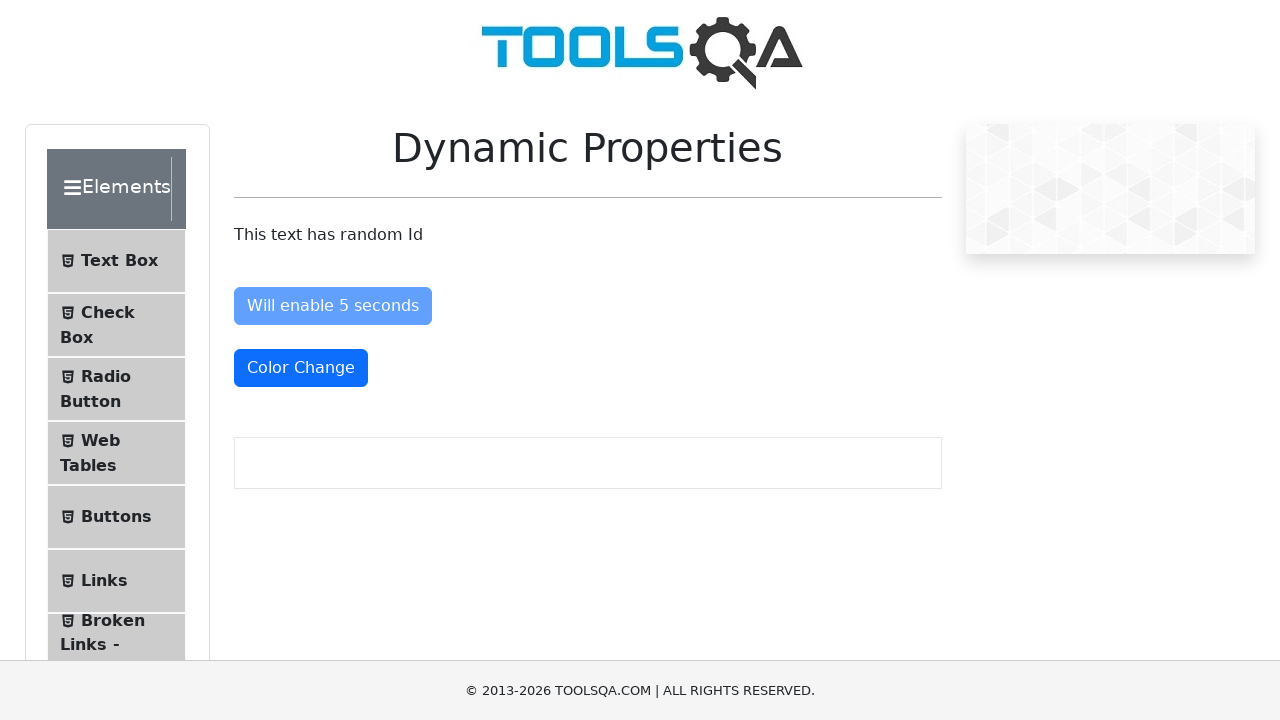

Waited for button with id 'enableAfter' to become enabled after 5 seconds
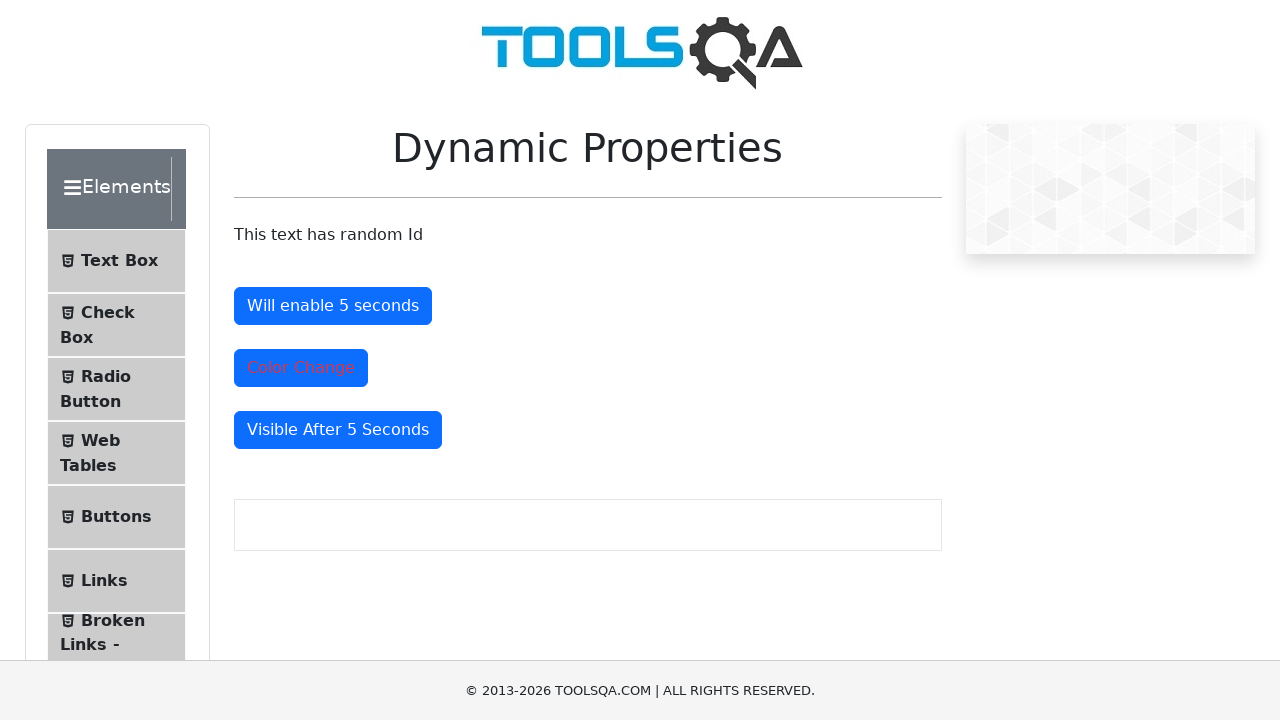

Clicked the now-enabled button with id 'enableAfter' at (333, 306) on #enableAfter
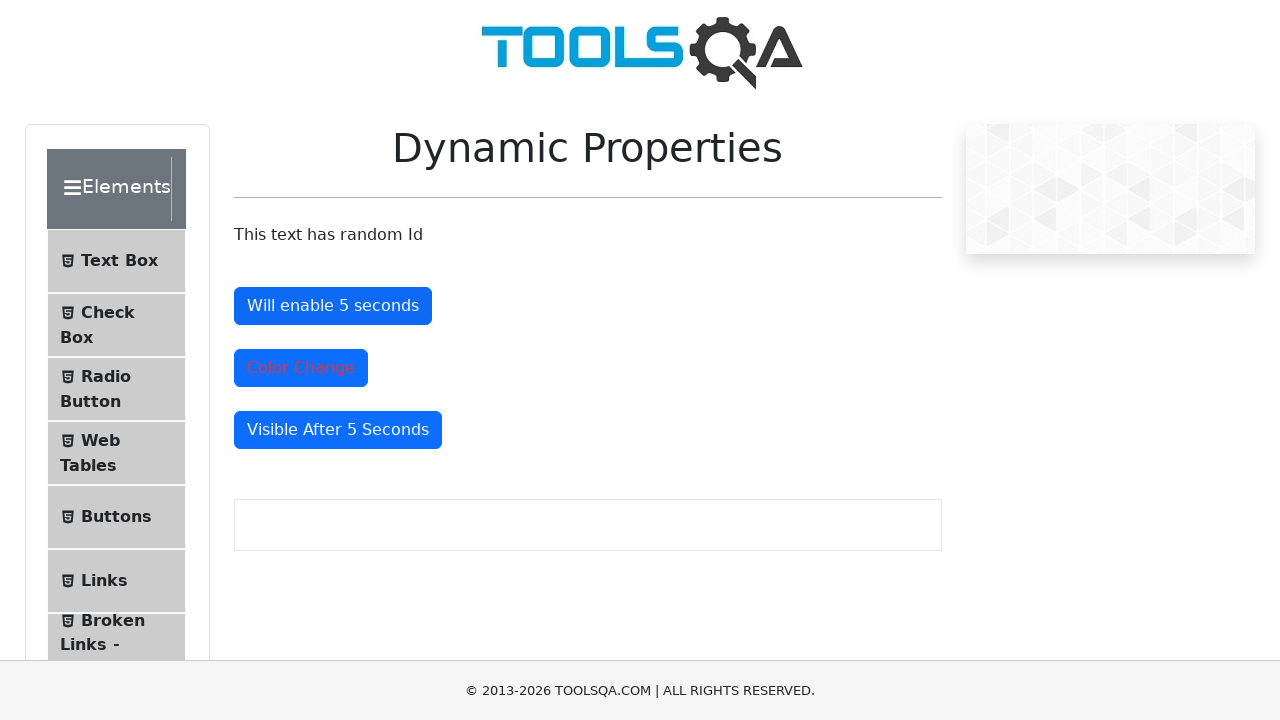

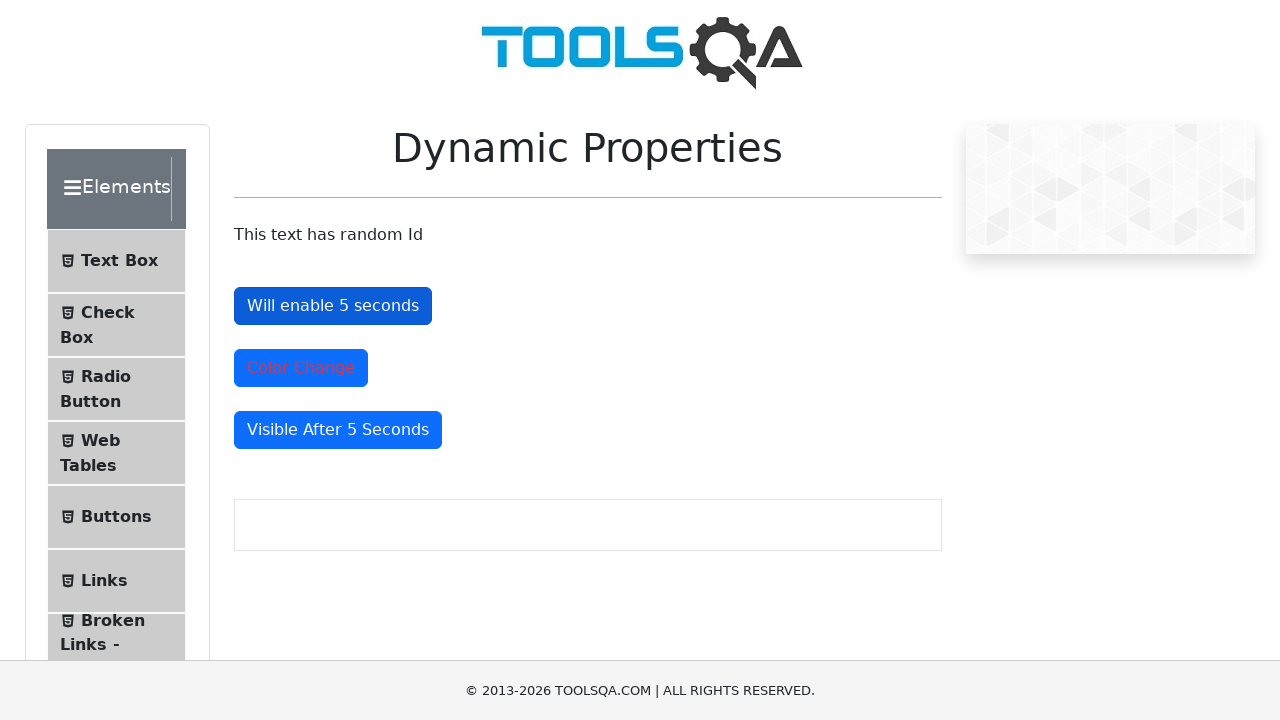